Tests error handling by navigating to a non-existent page to check for 404 error display, then verifies recovery by navigating back to the main page.

Starting URL: https://league-creator-1.preview.emergentagent.com/nonexistent-page

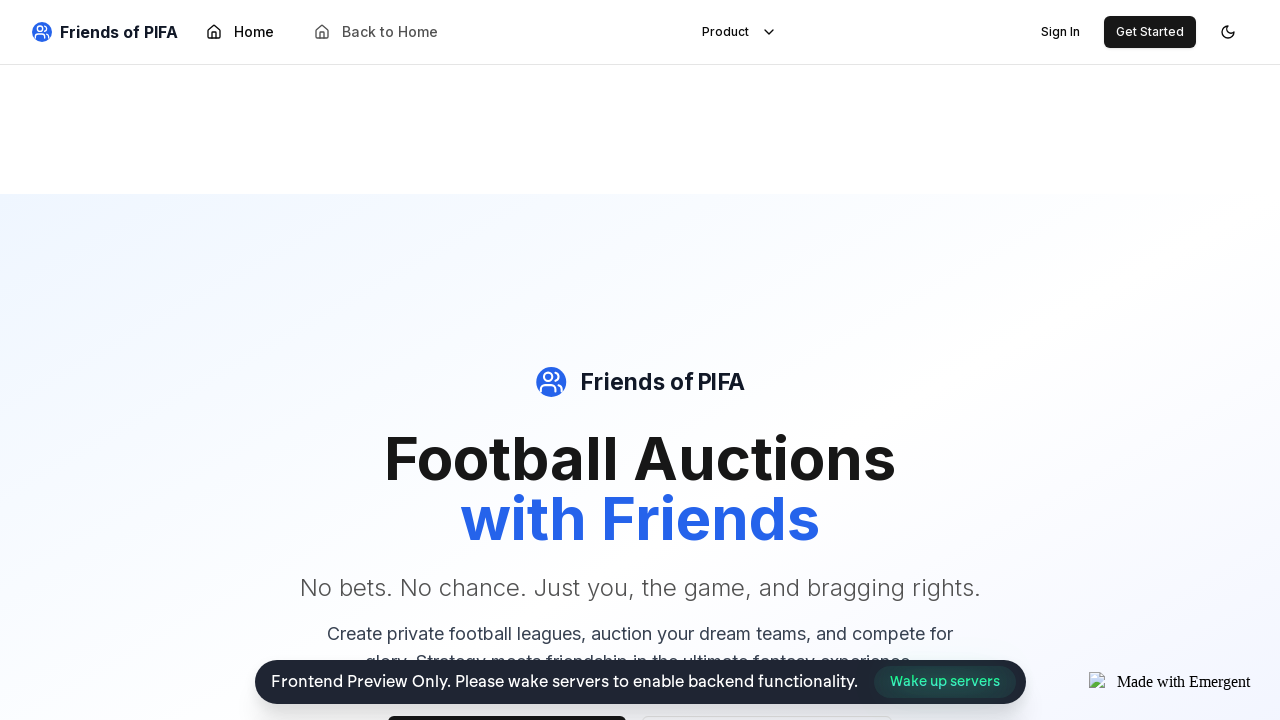

Checked for 404 error page elements (404, Not Found, or Page not found text)
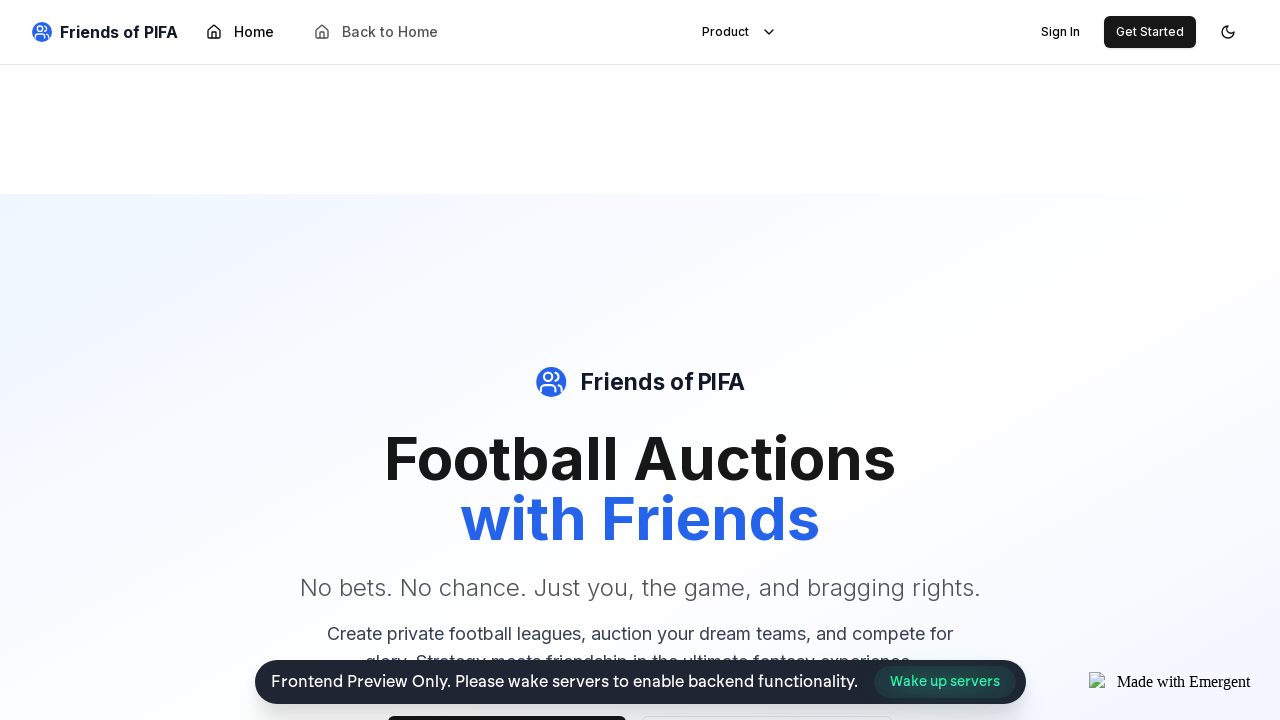

Navigated to main page to test recovery from 404
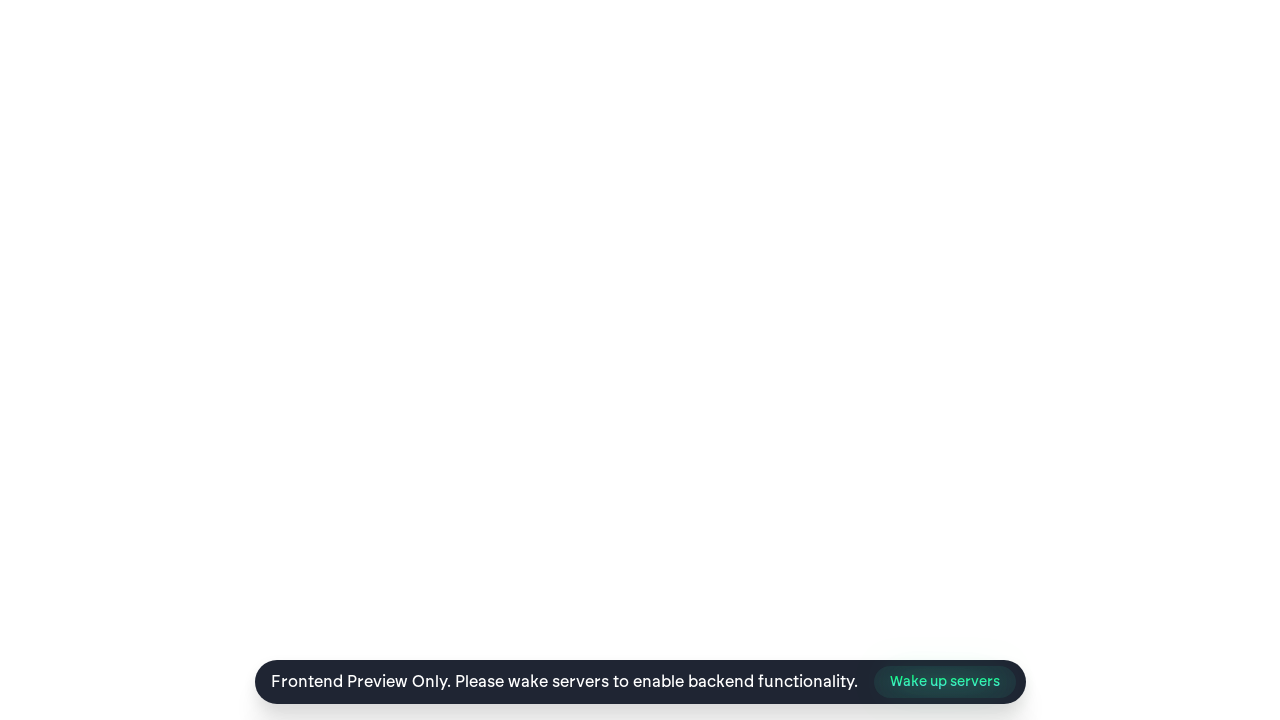

Waited for page to reach networkidle state
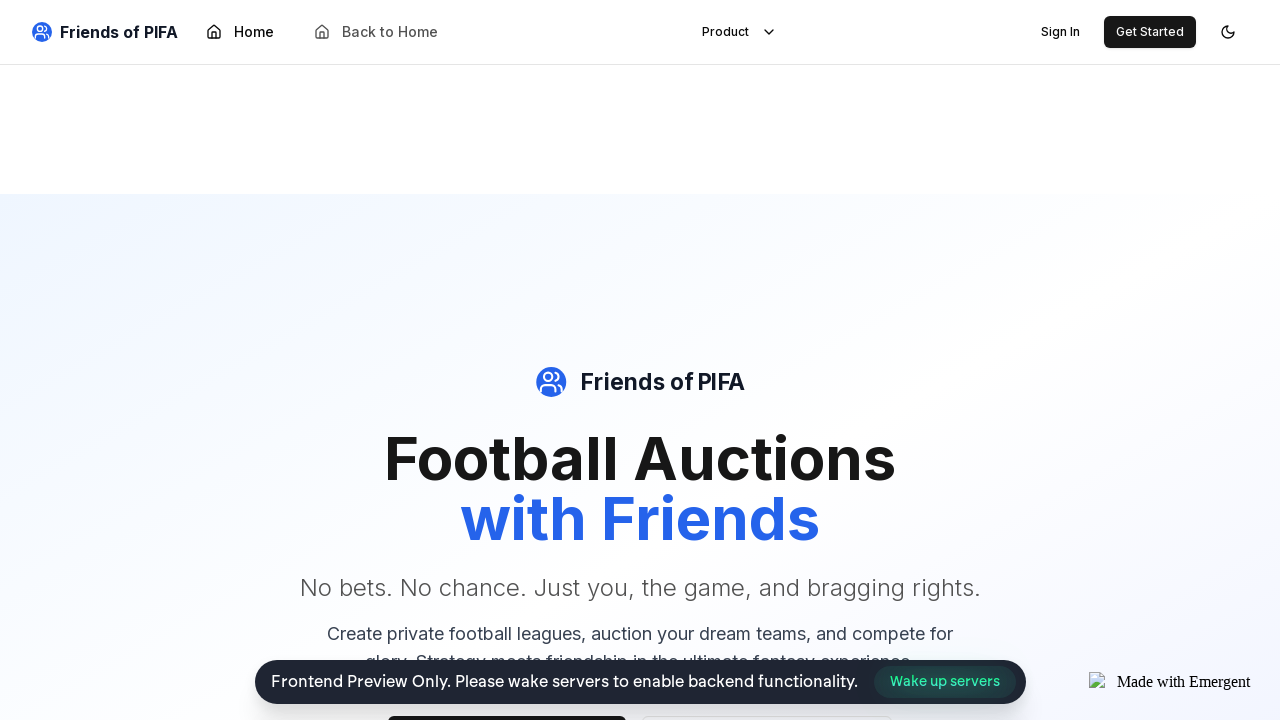

Verified successful recovery to main page - body element is visible
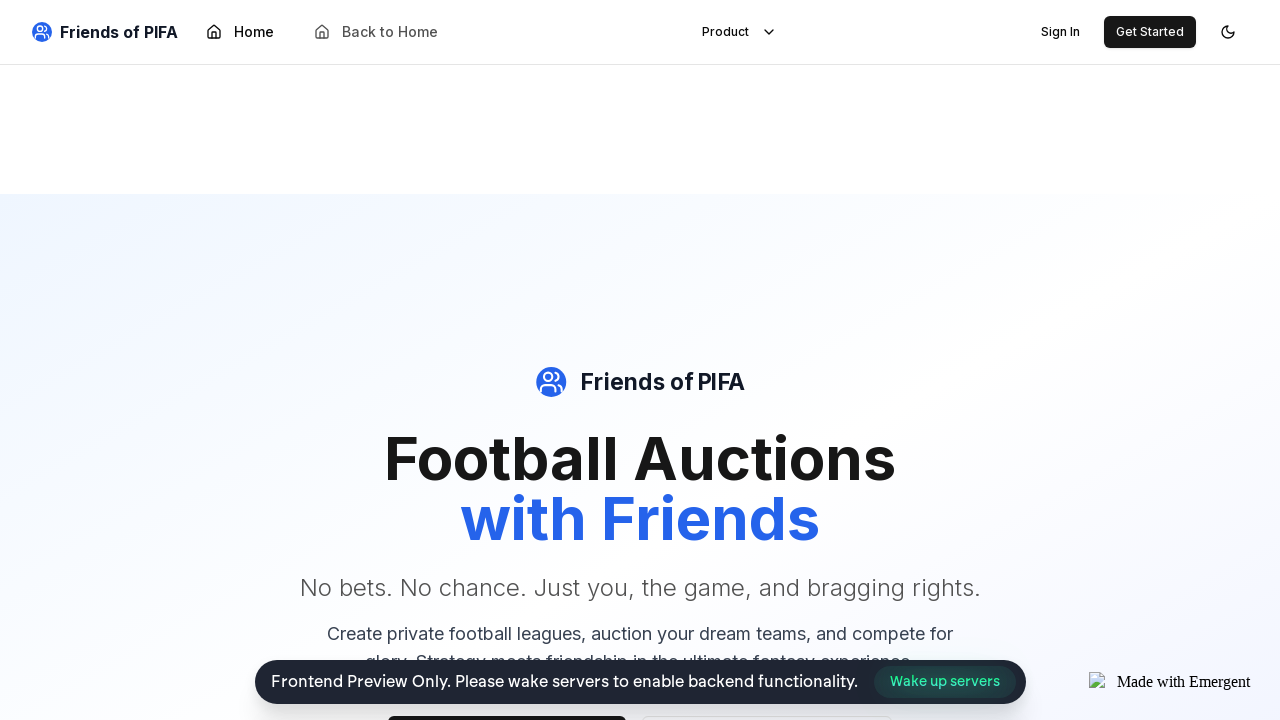

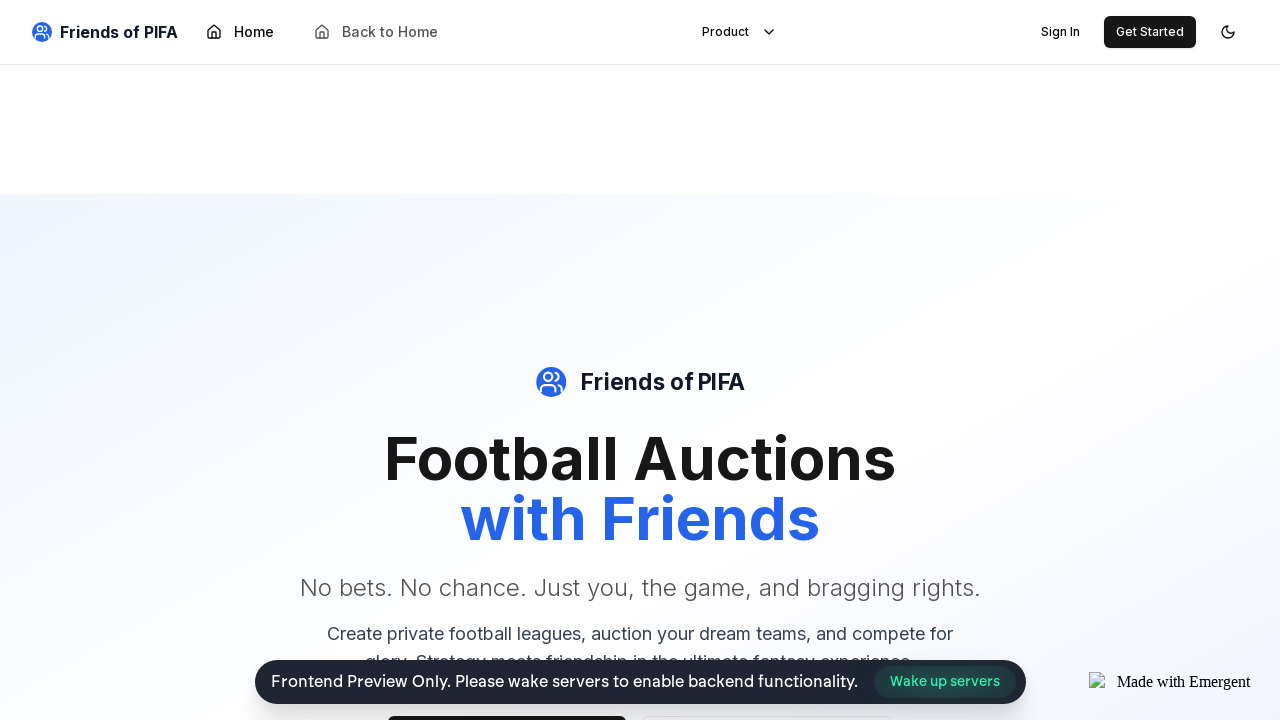